Tests radio button functionality by clicking on different sport options and verifying their selection state

Starting URL: https://practice.cydeo.com/radio_buttons

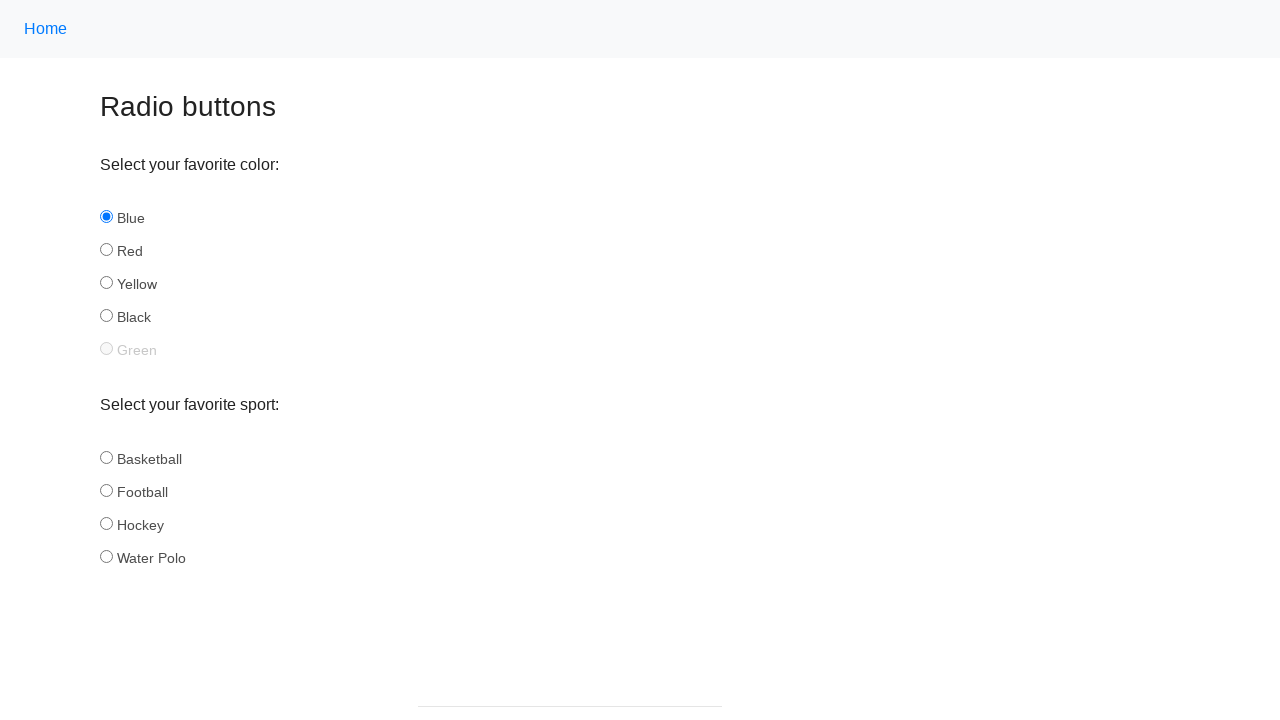

Clicked hockey radio button at (106, 523) on input#hockey
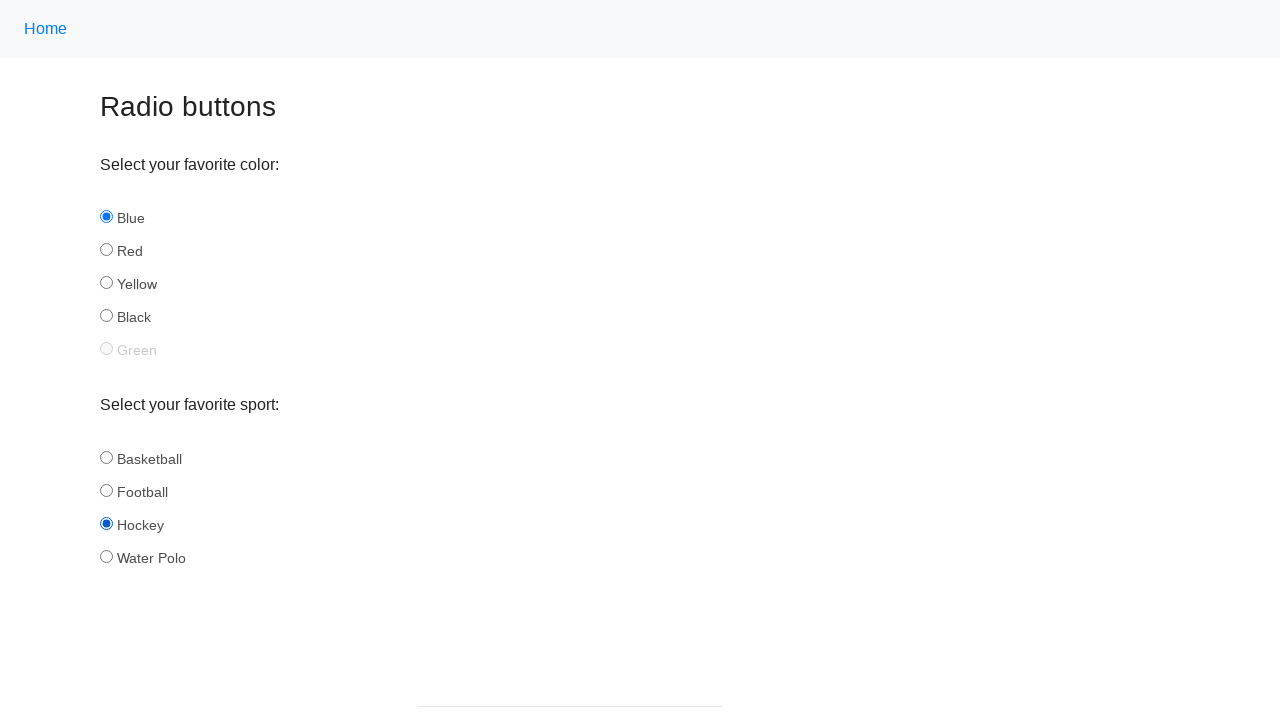

Verified hockey radio button is selected
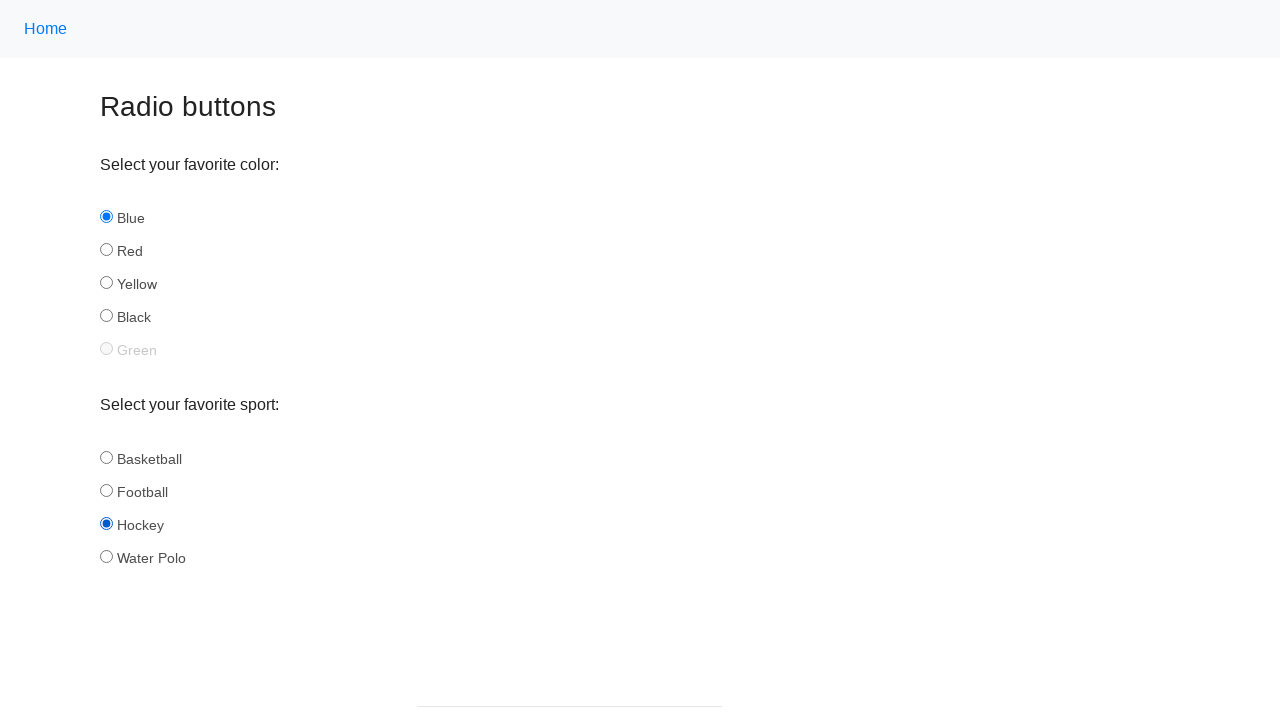

Located all sport radio buttons
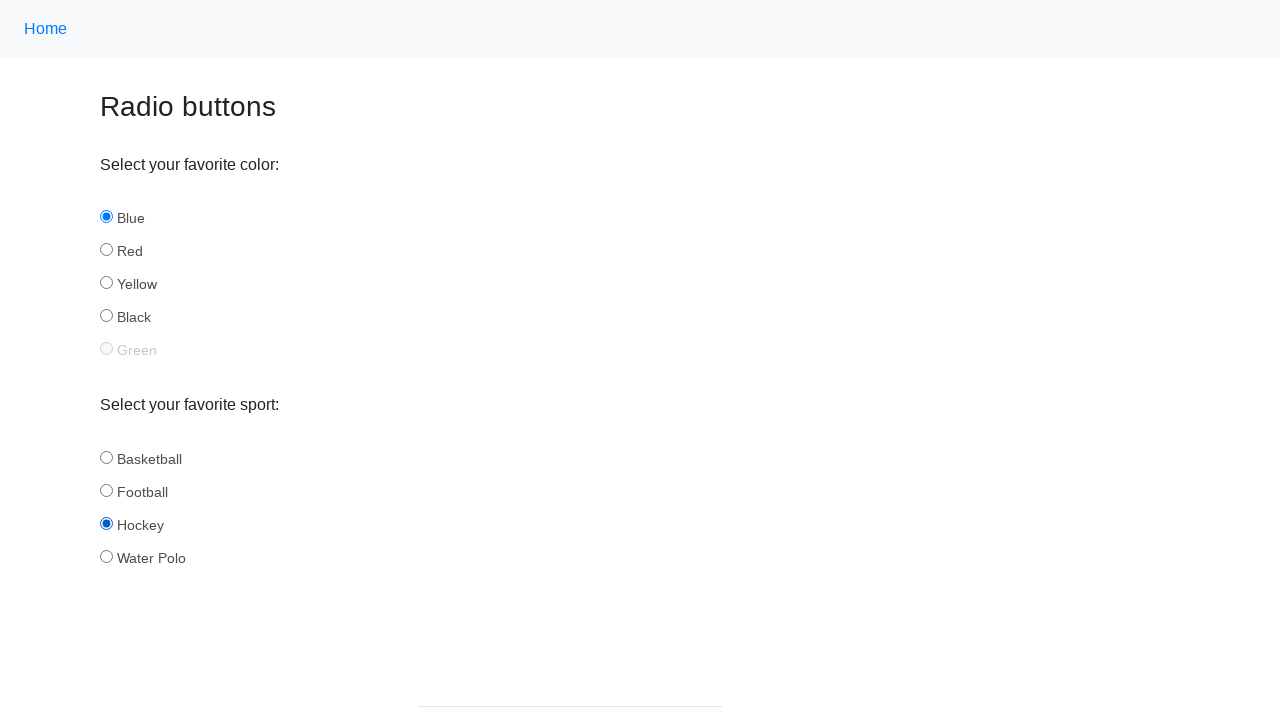

Clicked a sport radio button at (106, 457) on input[name='sport'] >> nth=0
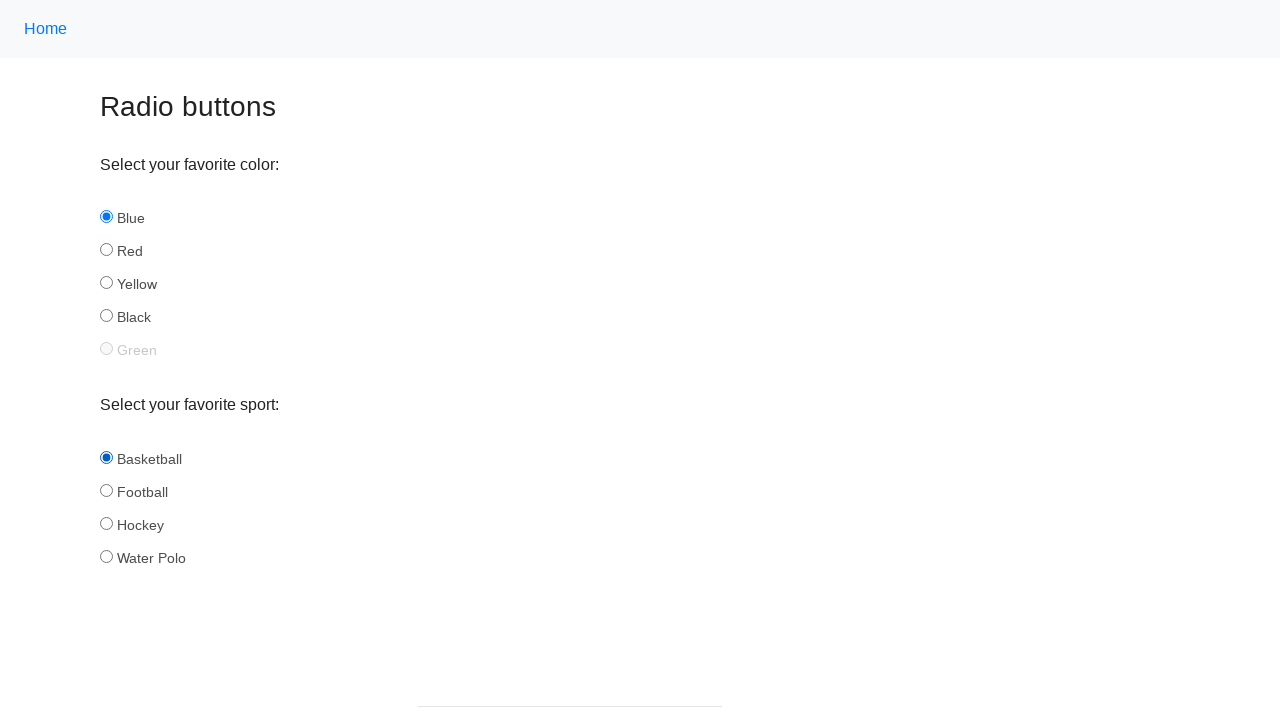

Verified clicked radio button is now selected
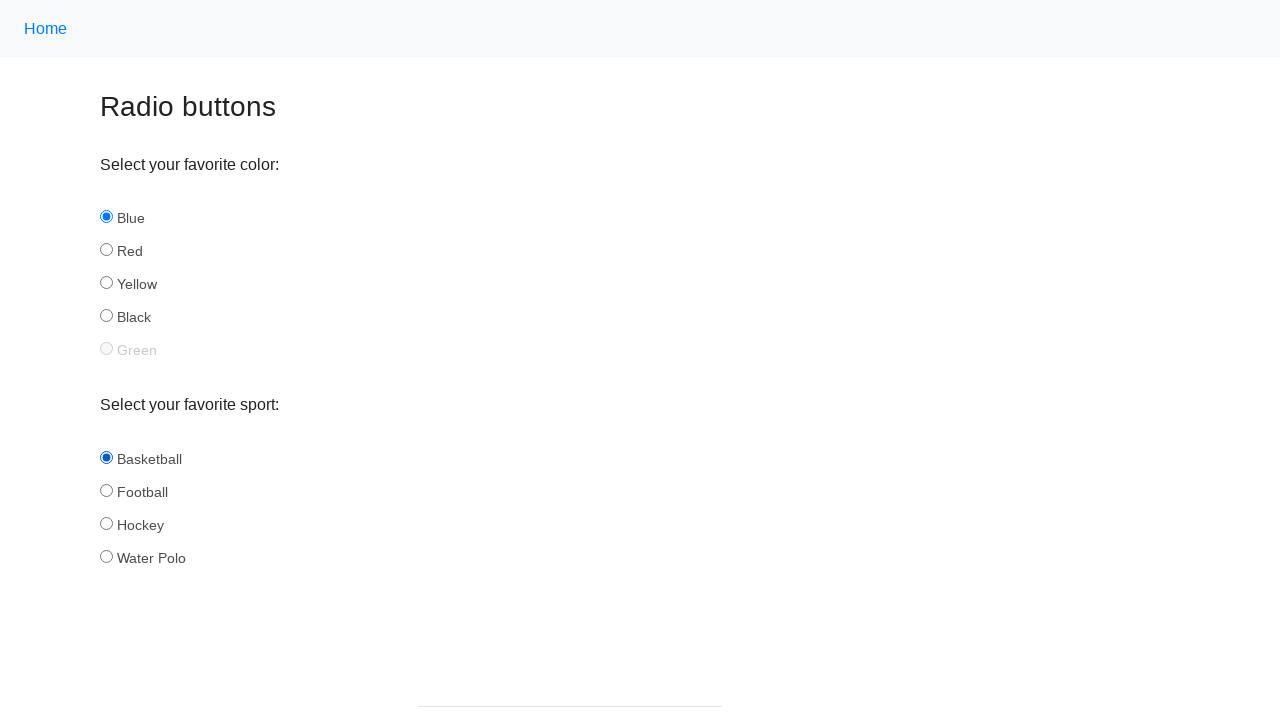

Clicked a sport radio button at (106, 490) on input[name='sport'] >> nth=1
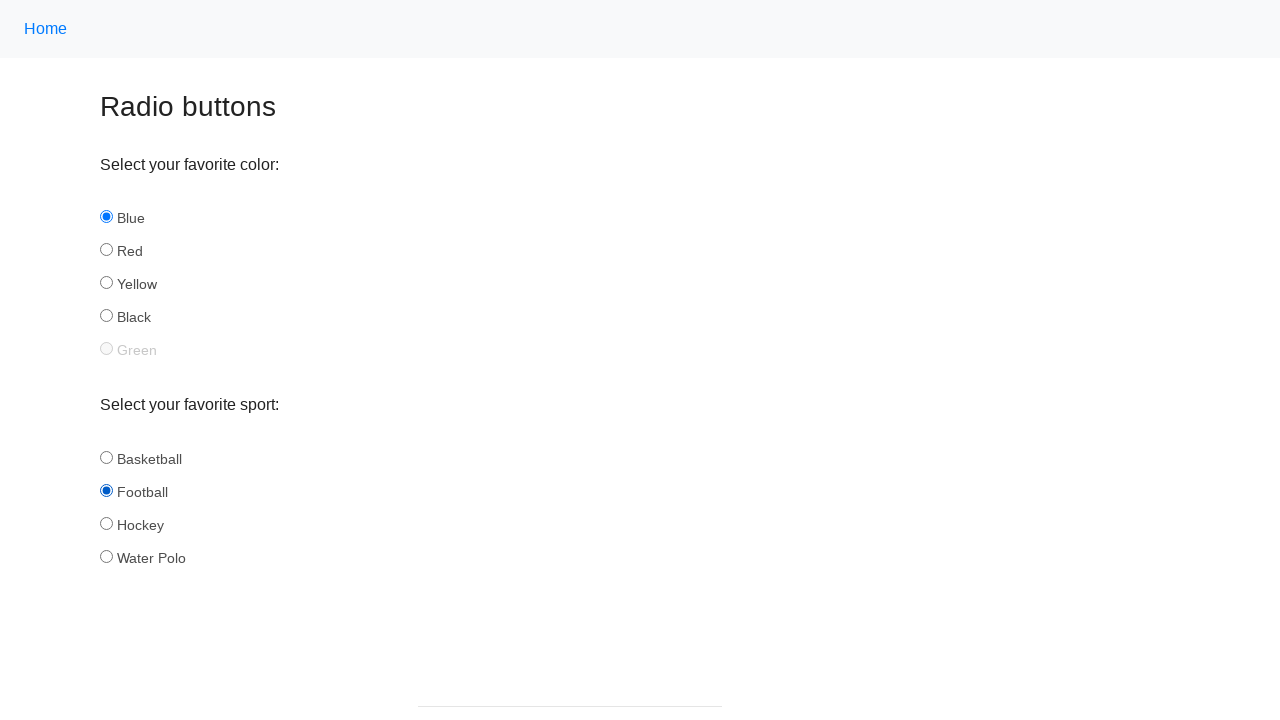

Verified clicked radio button is now selected
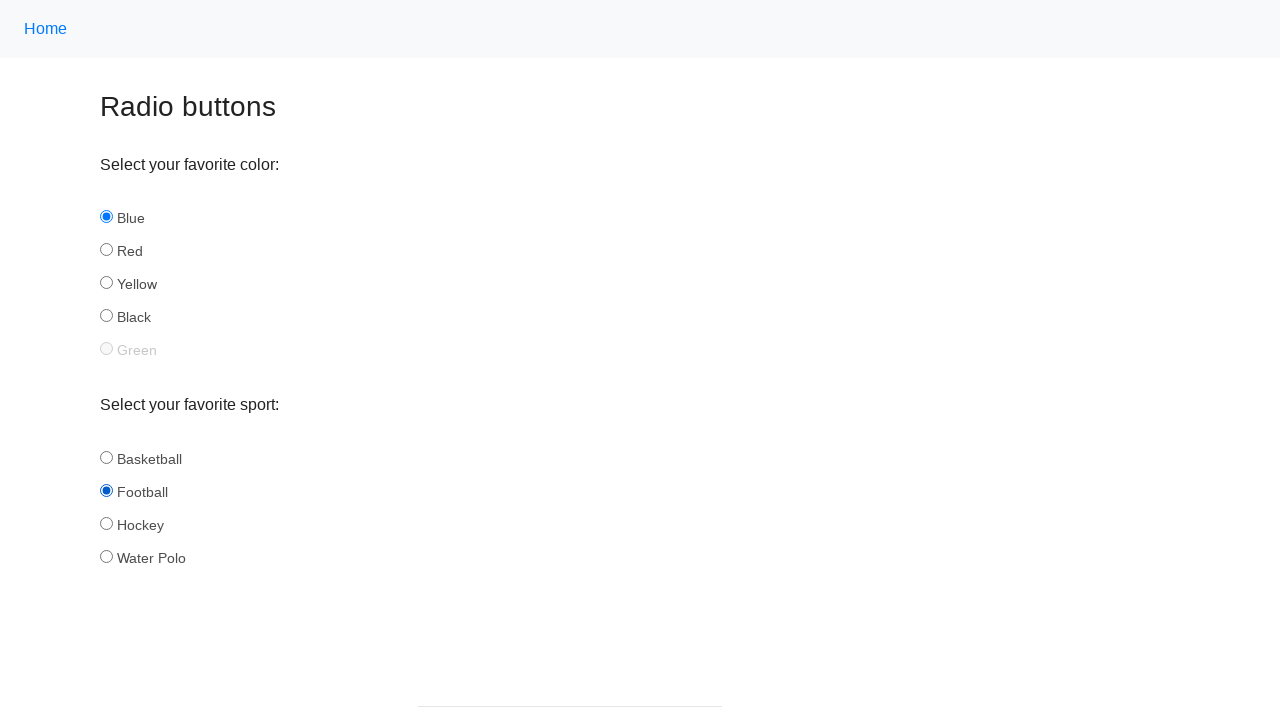

Clicked a sport radio button at (106, 523) on input[name='sport'] >> nth=2
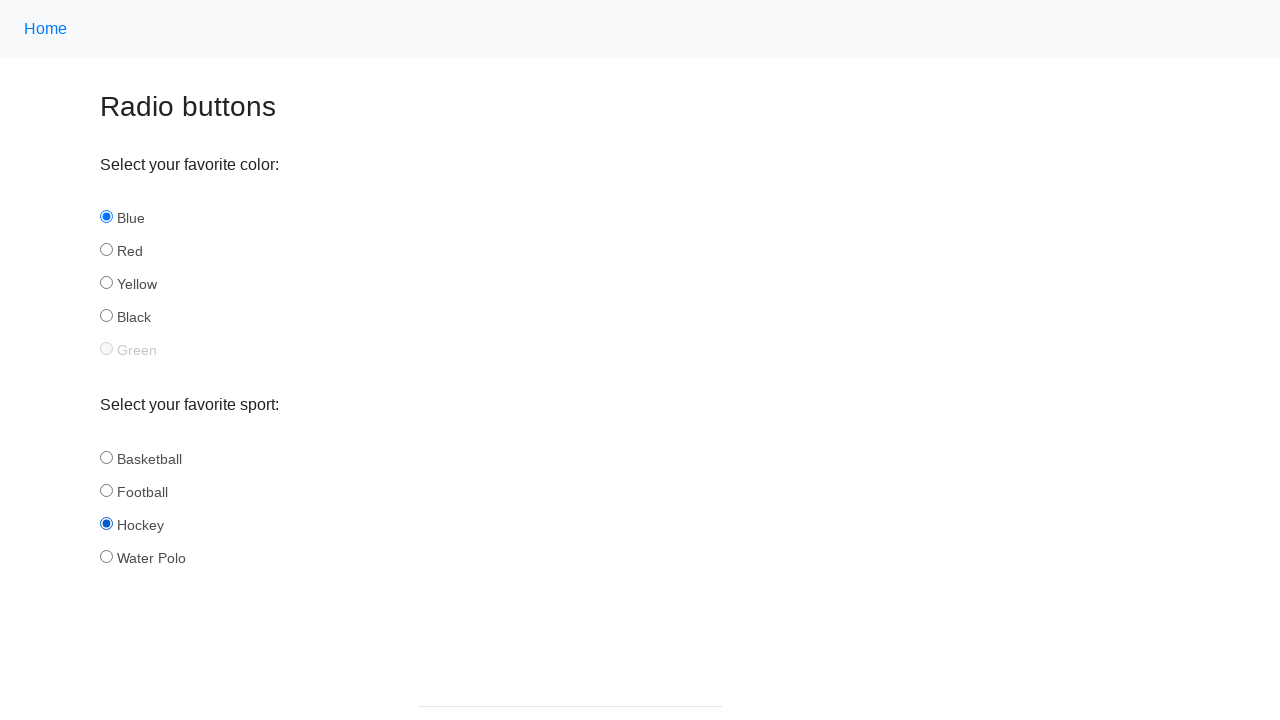

Verified clicked radio button is now selected
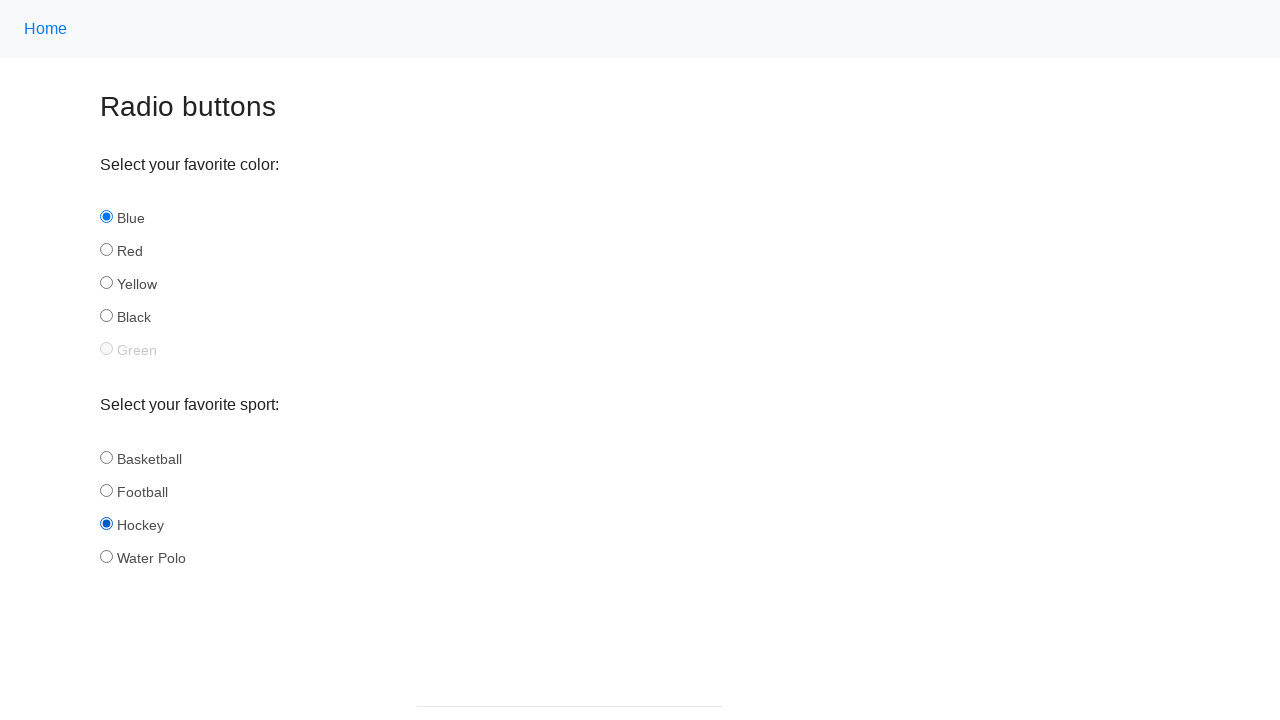

Clicked a sport radio button at (106, 556) on input[name='sport'] >> nth=3
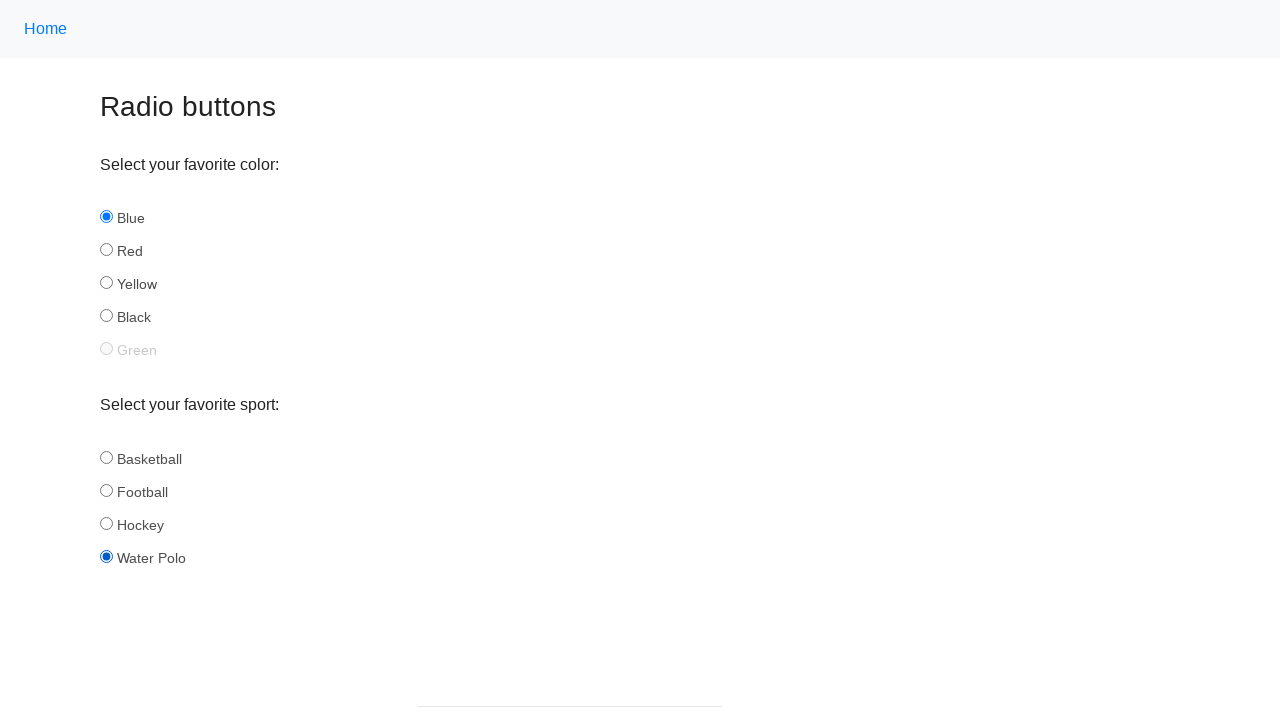

Verified clicked radio button is now selected
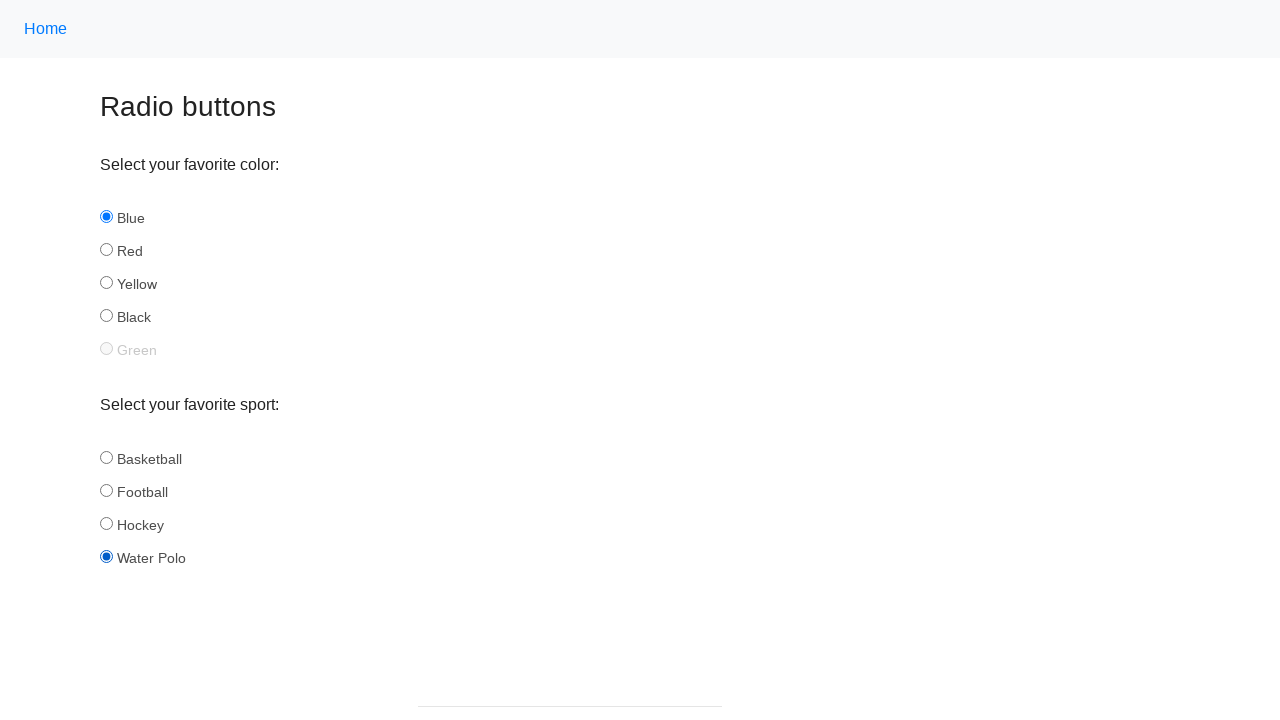

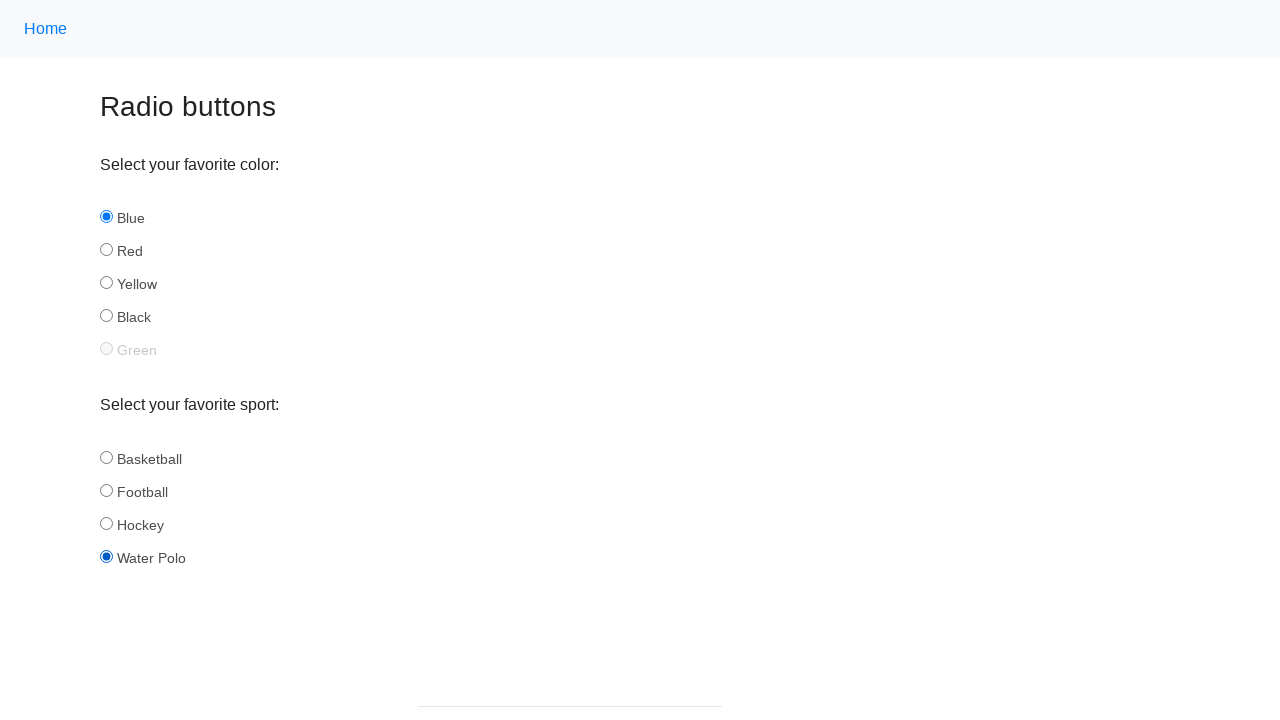